Tests autocomplete dropdown functionality by typing partial text, selecting a country from suggestions, and verifying the selection

Starting URL: https://rahulshettyacademy.com/dropdownsPractise/

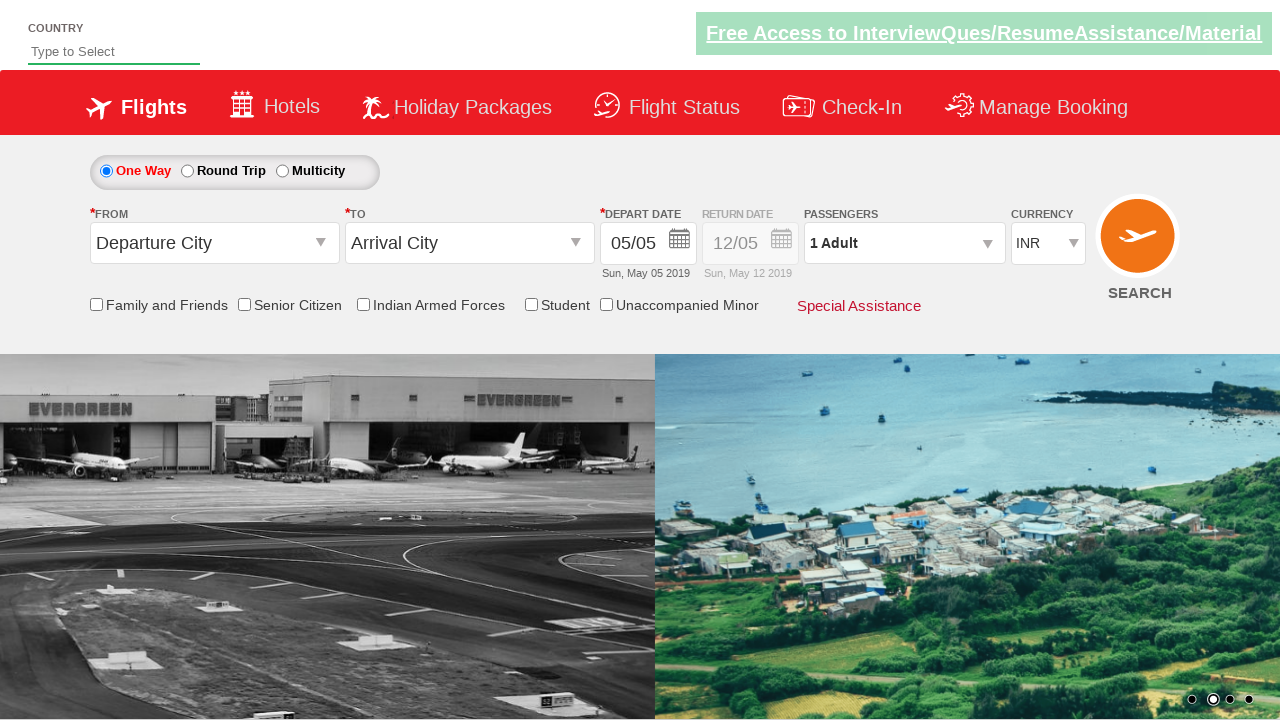

Typed 'ind' in autocomplete field to trigger dropdown on #autosuggest
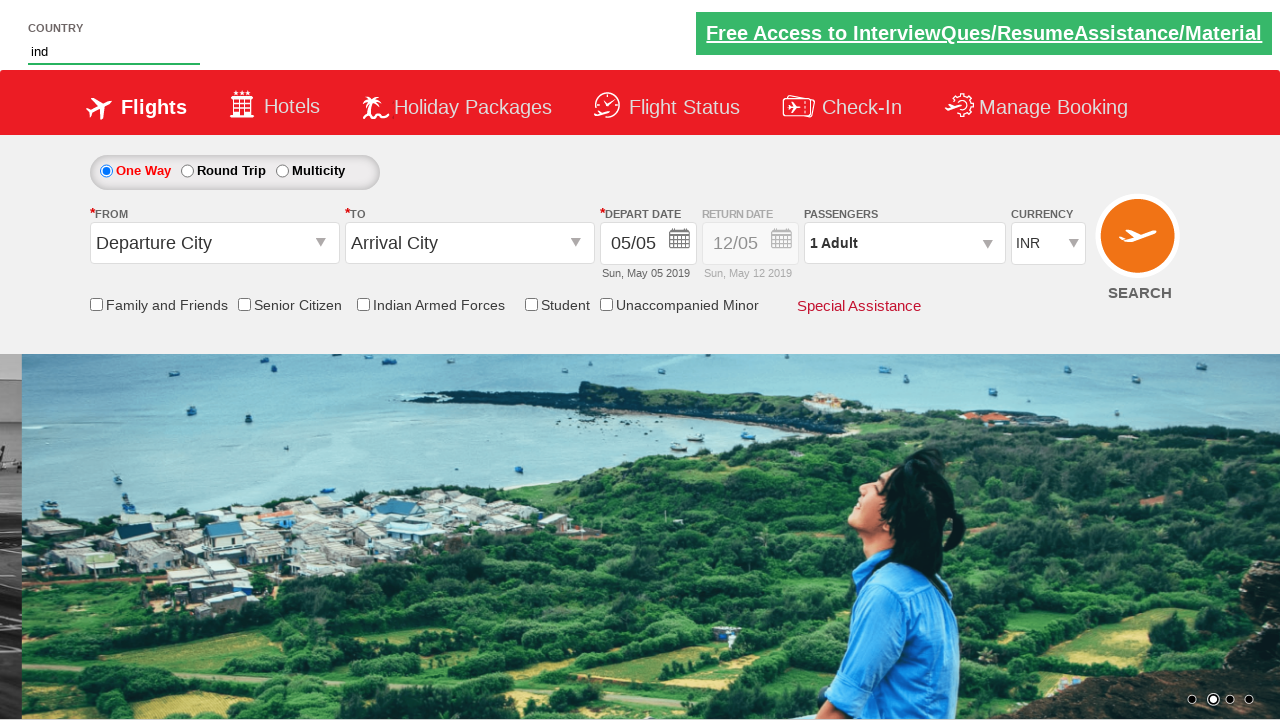

Dropdown options loaded and became visible
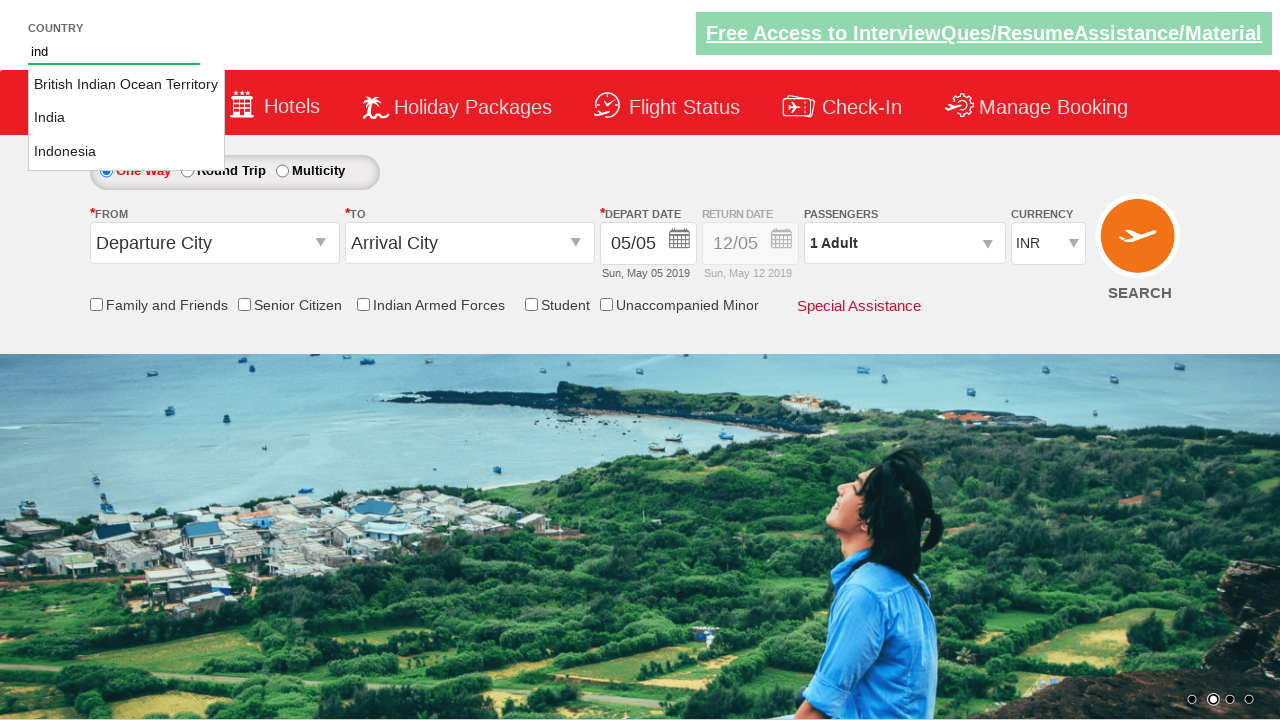

Retrieved all country options from dropdown
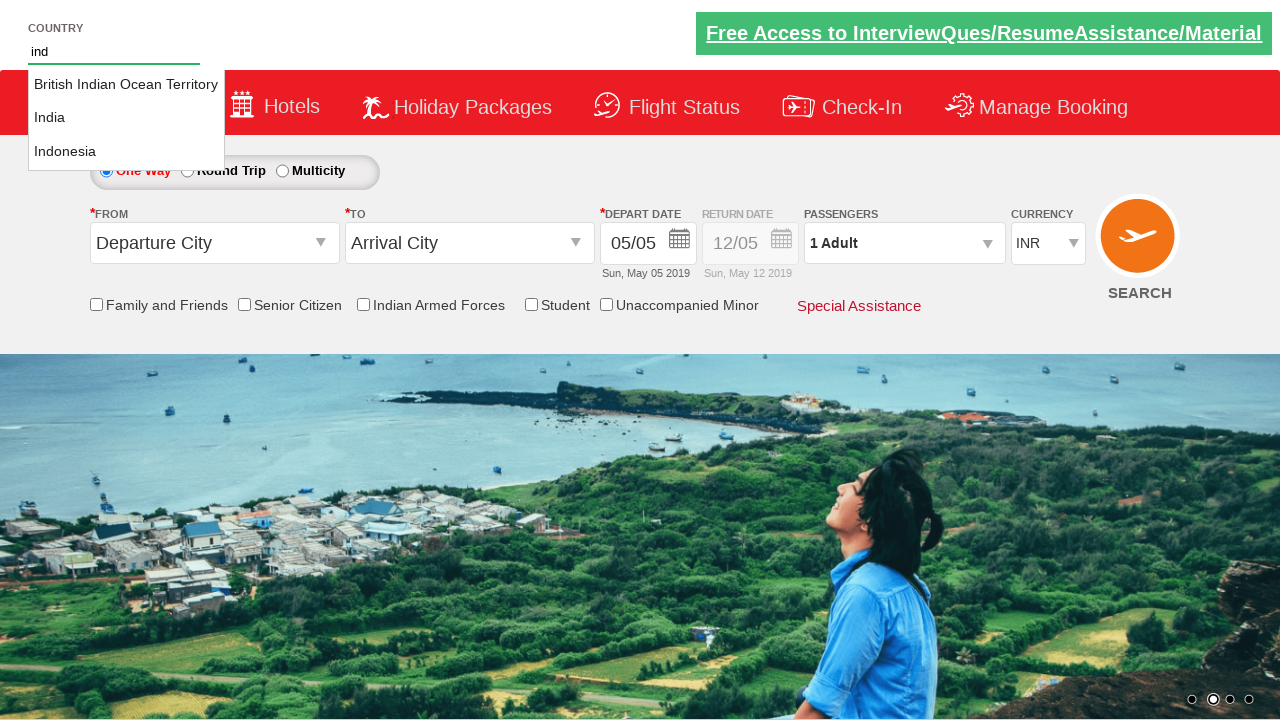

Selected 'India' from autocomplete dropdown at (126, 118) on li.ui-menu-item a >> nth=1
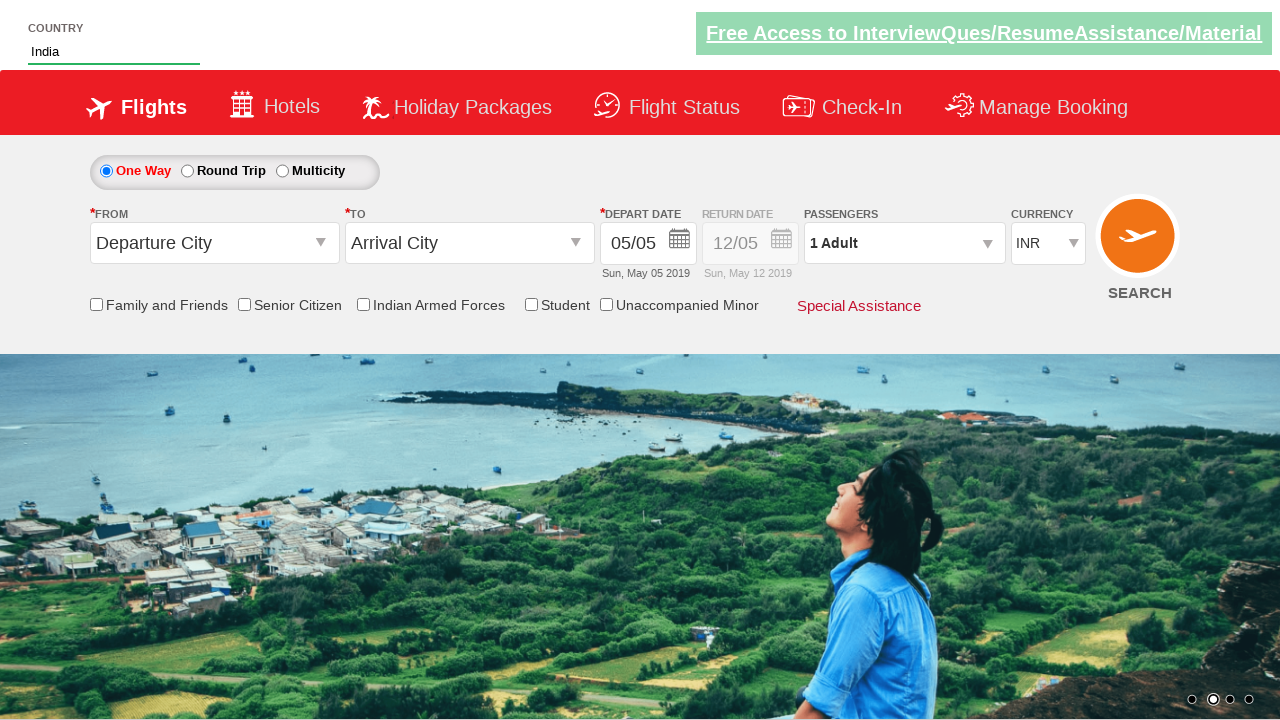

Verified that 'India' is correctly selected in the autocomplete field
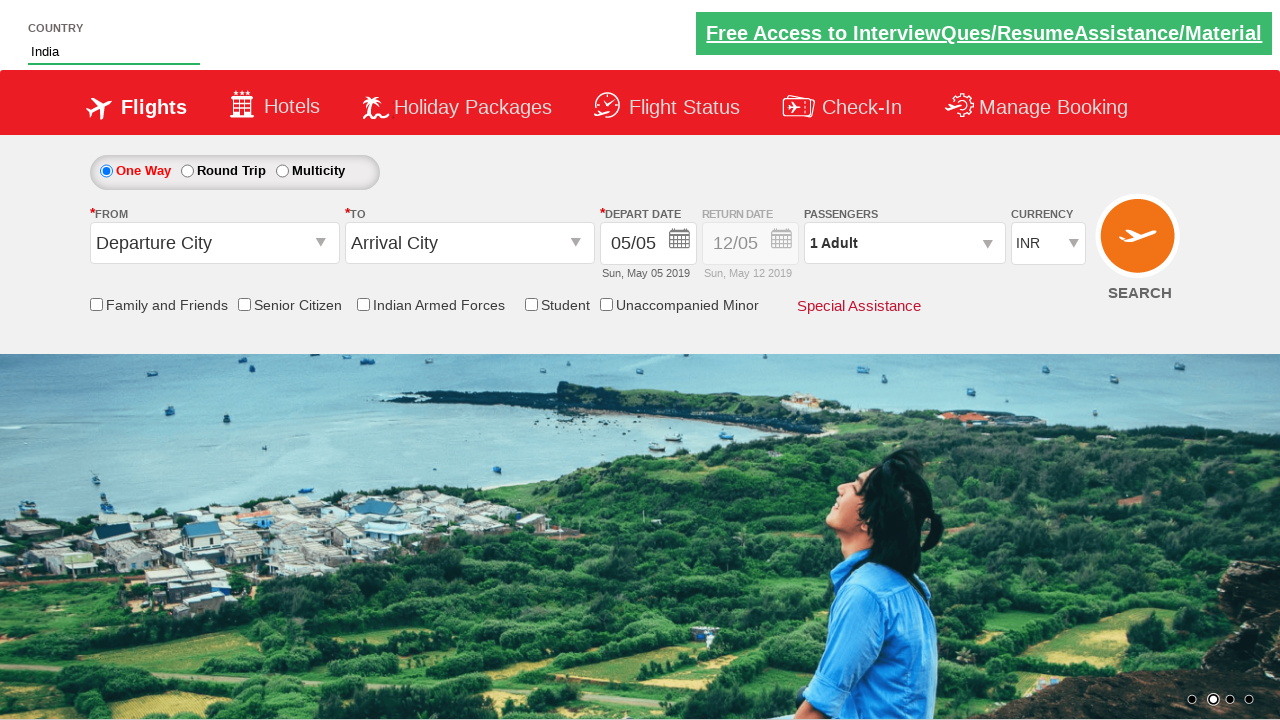

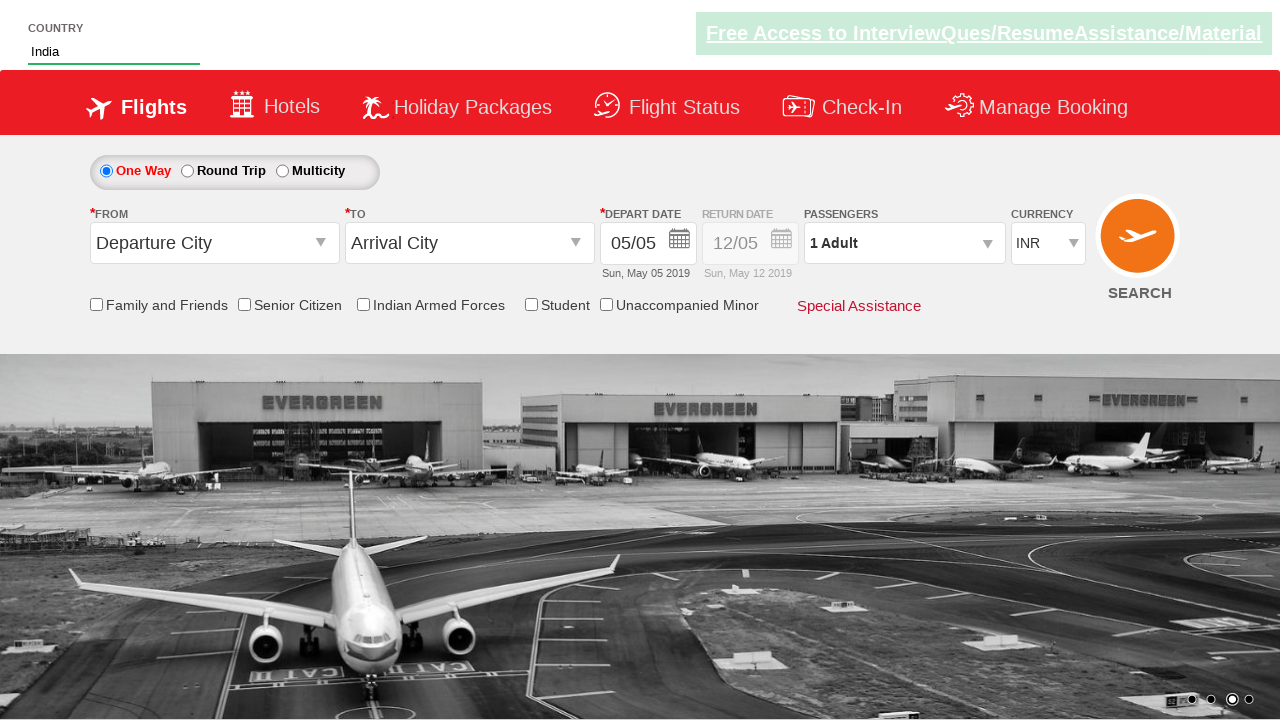